Tests clicking login link after waiting for posts section to be visible, then waiting for it to disappear

Starting URL: http://training.skillo-bg.com:4300/posts/all

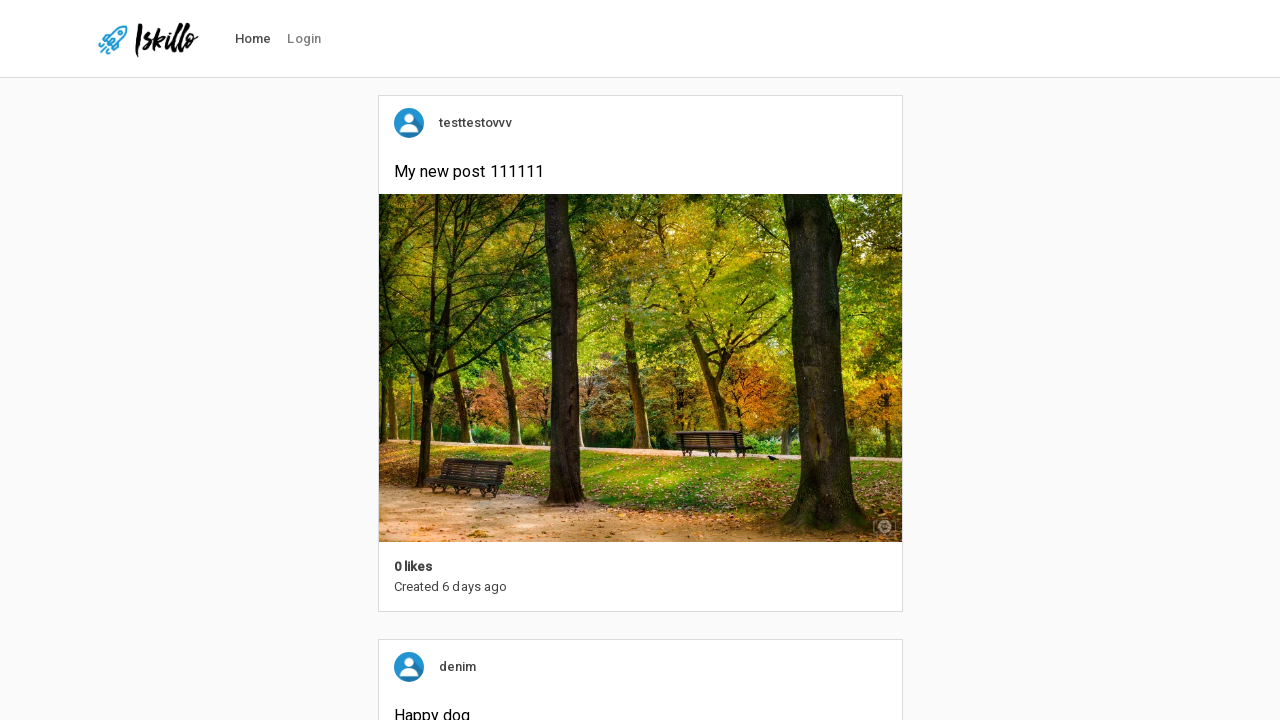

Waited for all posts section to become visible
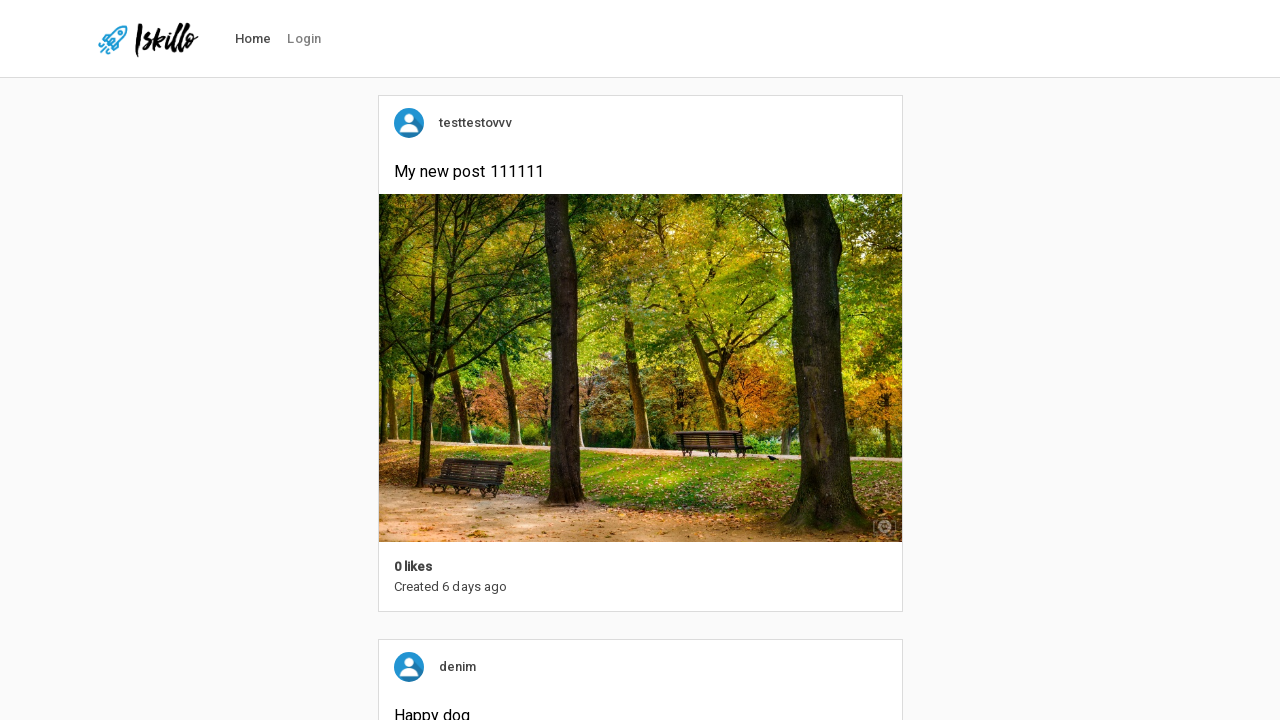

Clicked login link at (304, 39) on #nav-link-login
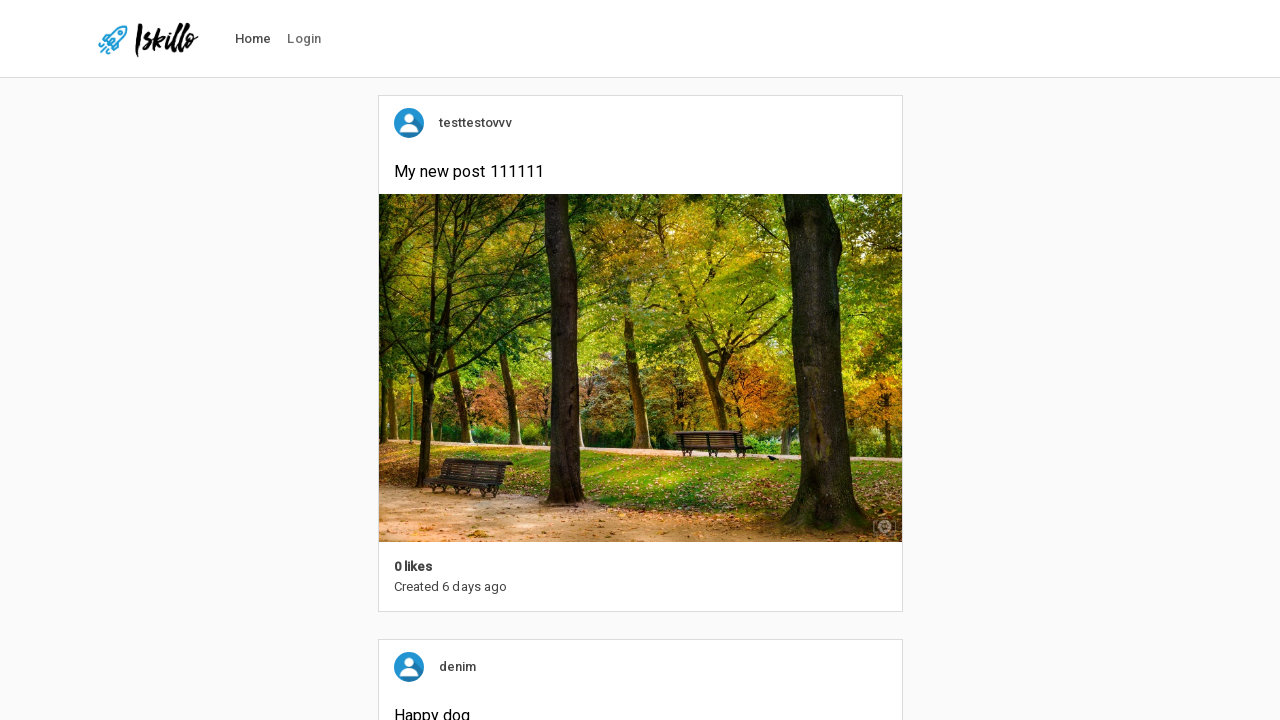

Waited for all posts section to disappear
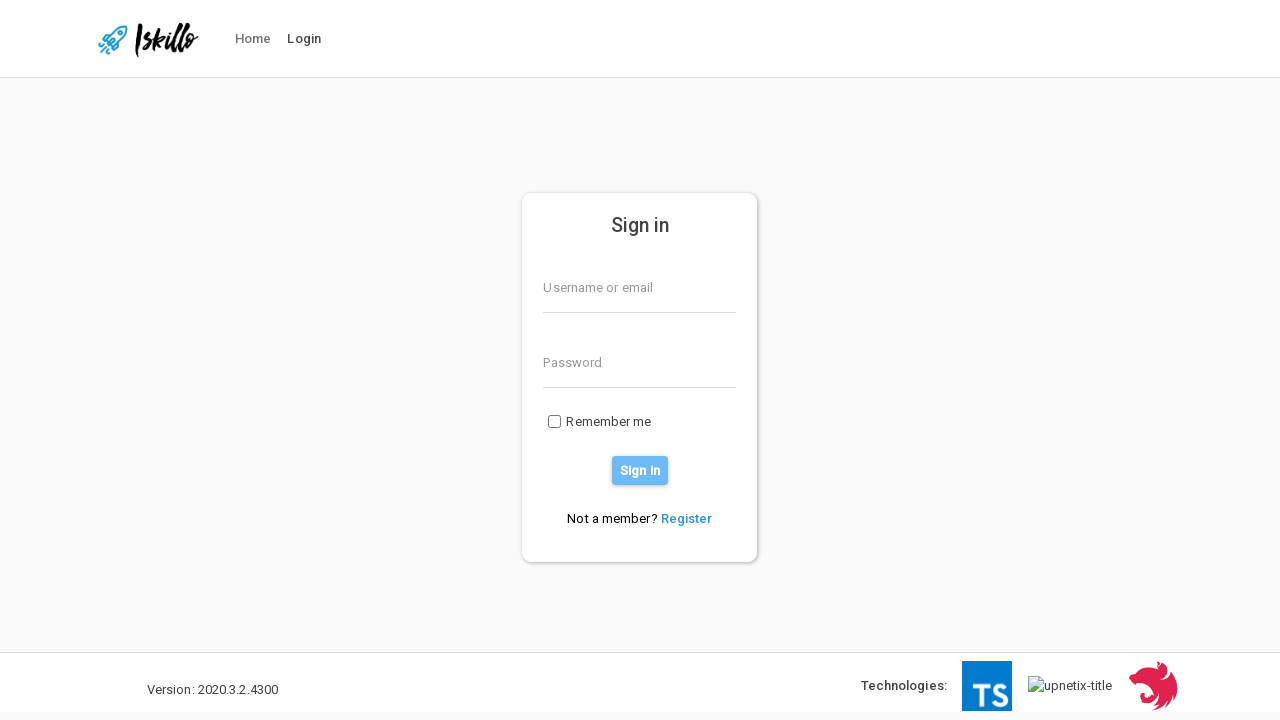

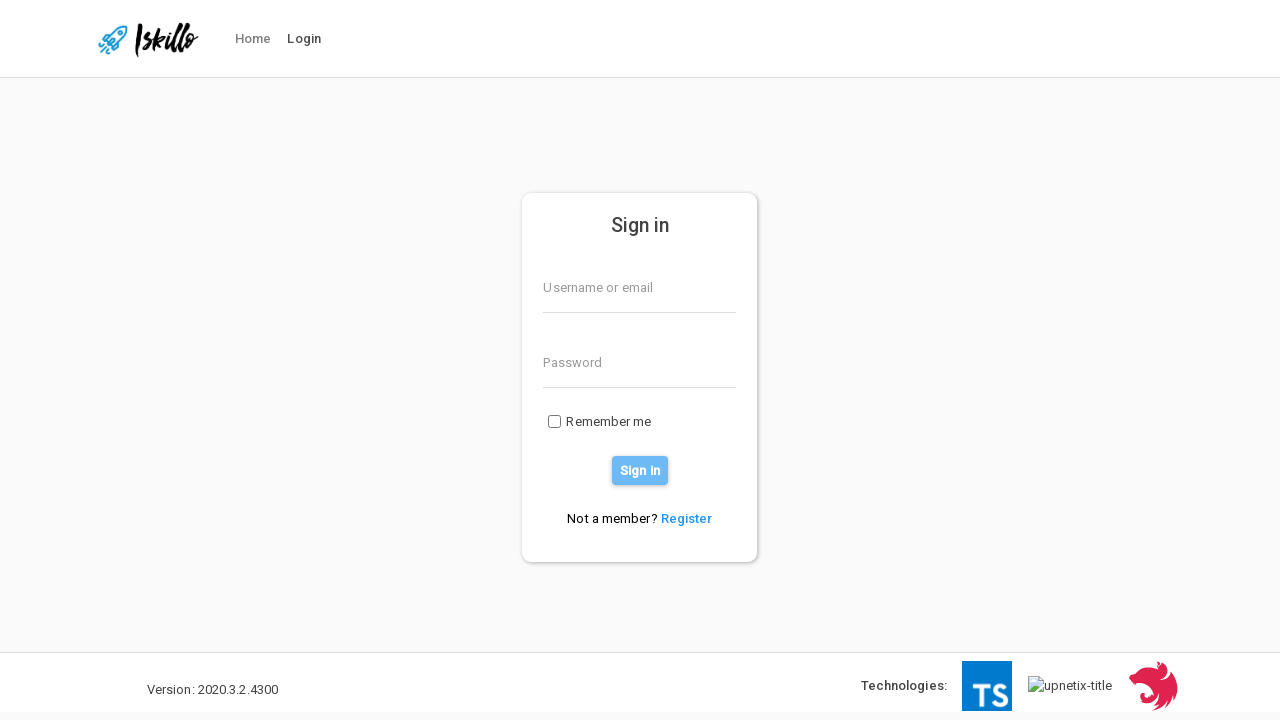